Tests the registration of a donation point by filling out a form with name, email, CEP (postal code), address details, selecting pet type, and submitting the form to verify successful registration.

Starting URL: https://petlov.vercel.app/signup

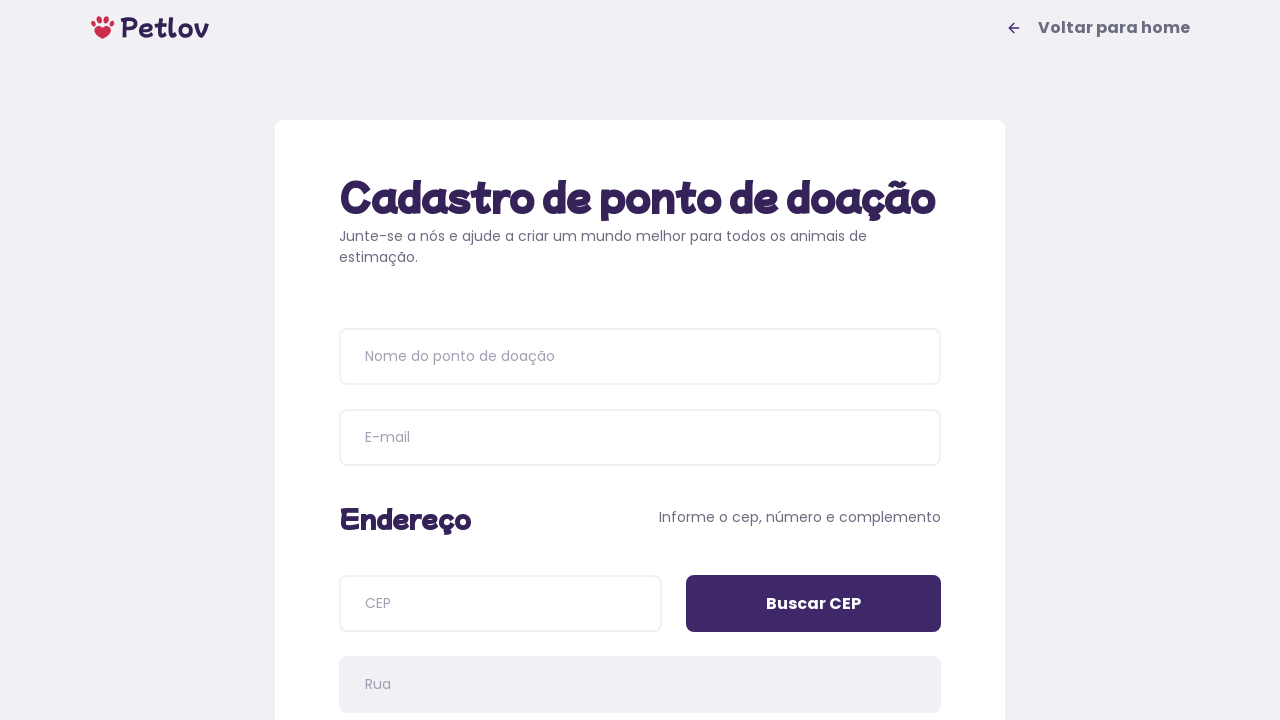

Page title loaded
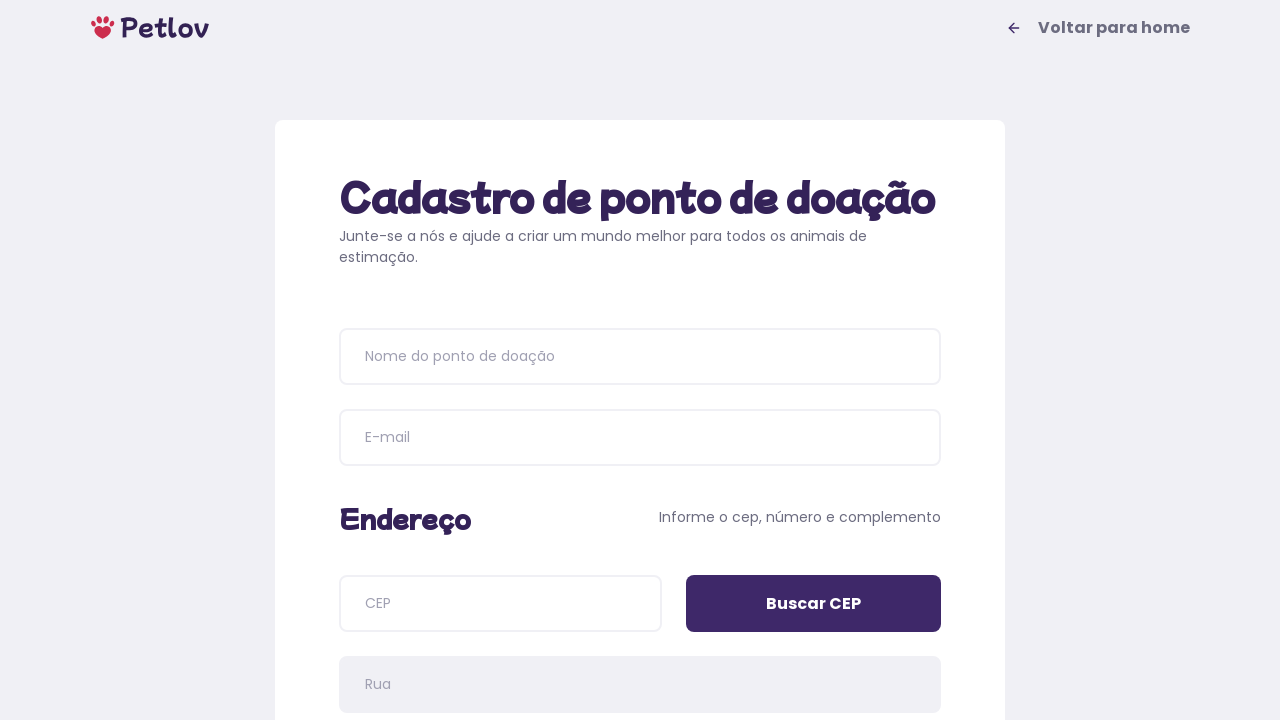

Filled donation point name with 'Point Doação' on input[placeholder='Nome do ponto de doação']
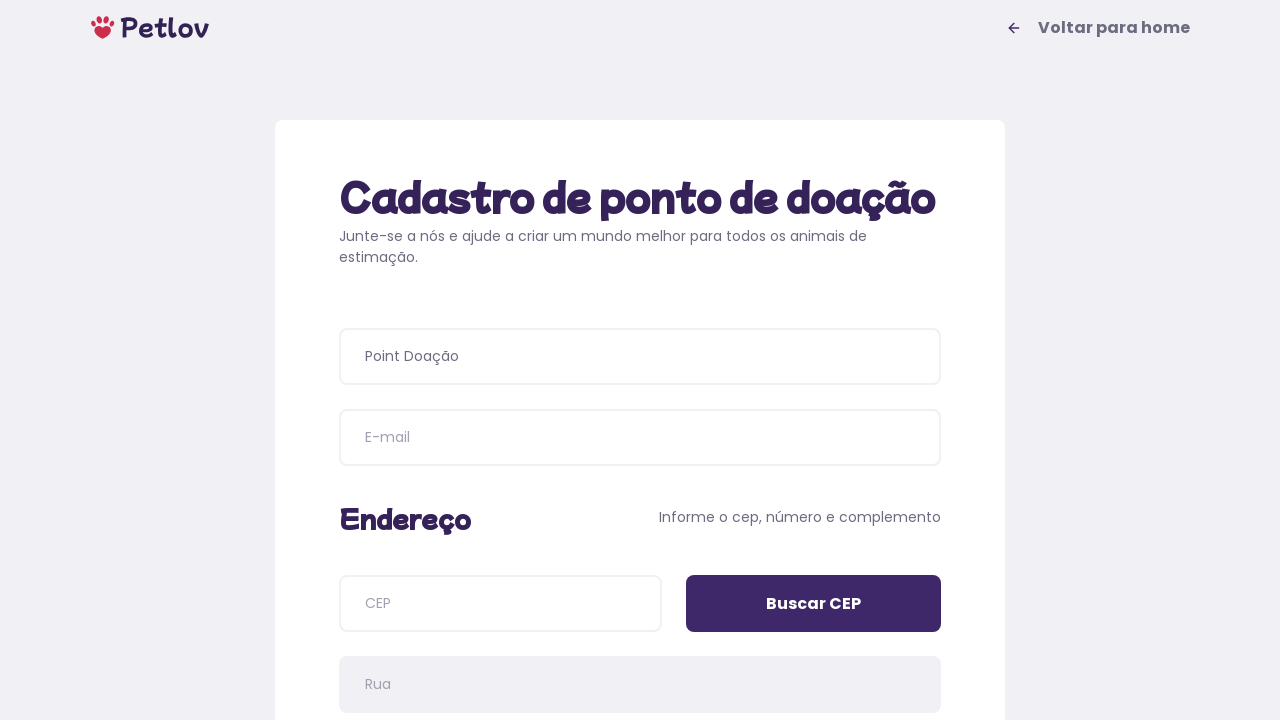

Filled email address with 'teste@point.com.br' on input[name=email]
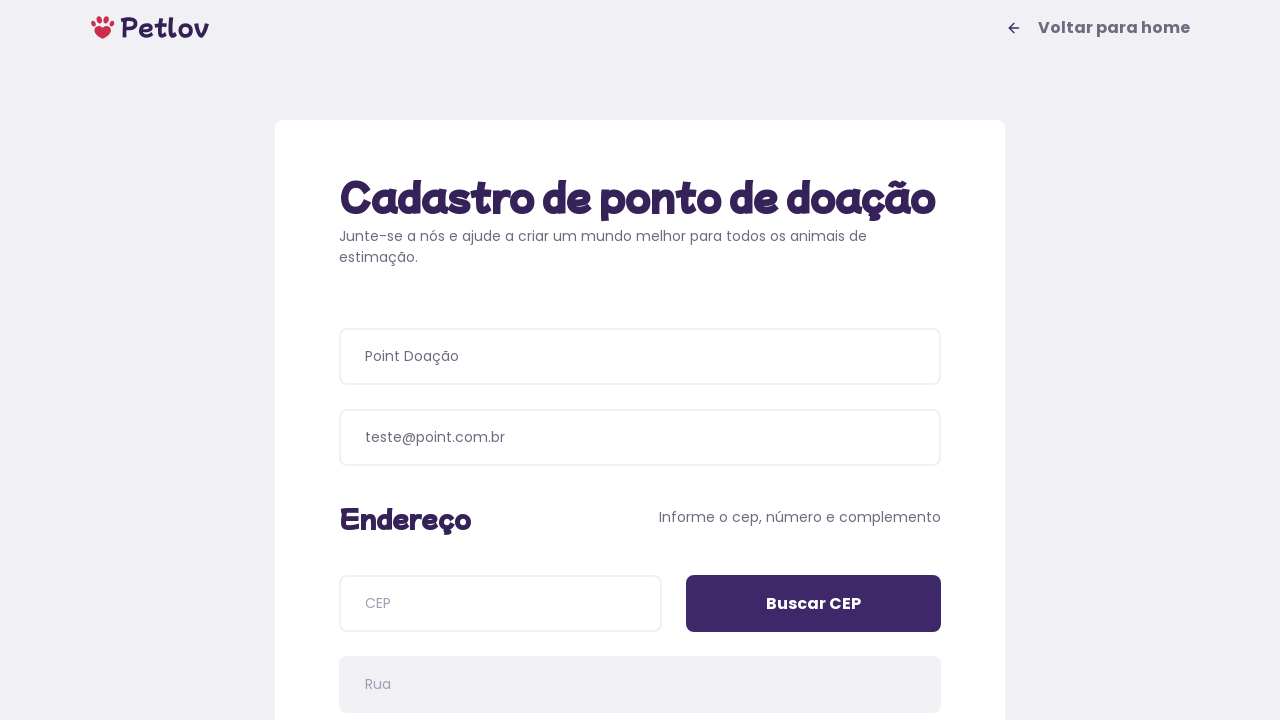

Filled CEP postal code with '04534011' on input[name=cep]
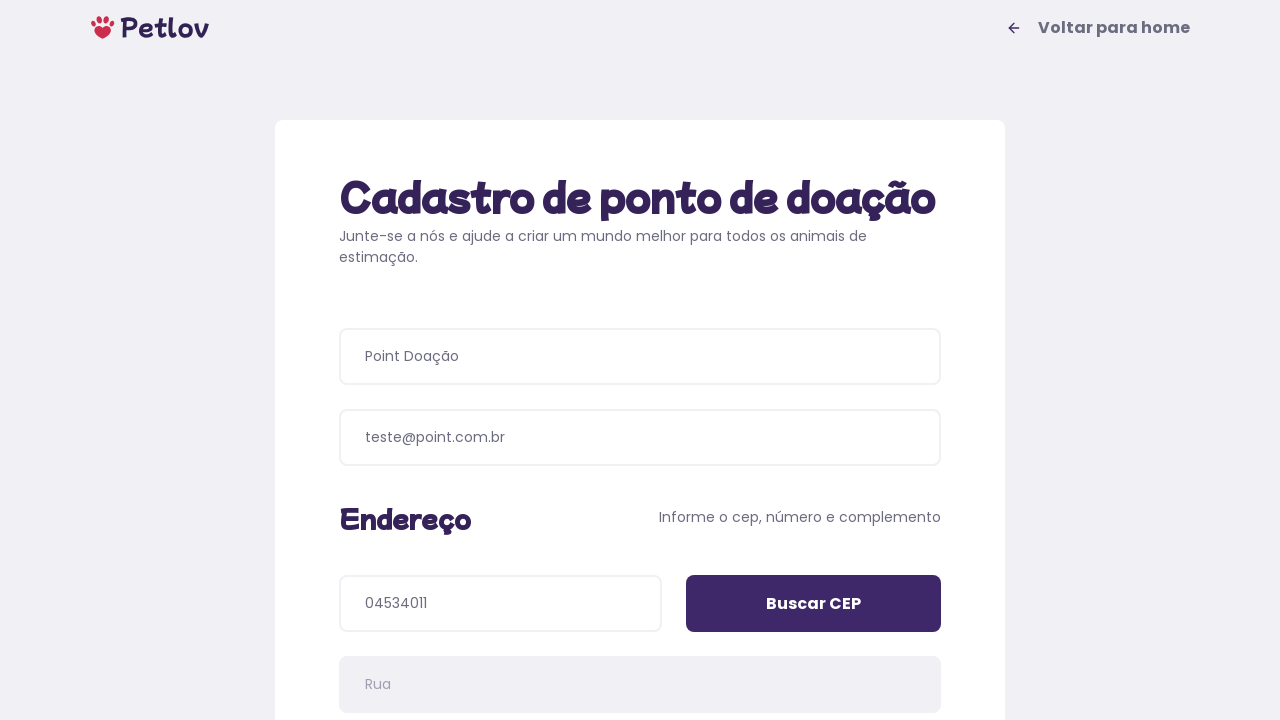

Clicked CEP search button at (814, 604) on input[value='Buscar CEP']
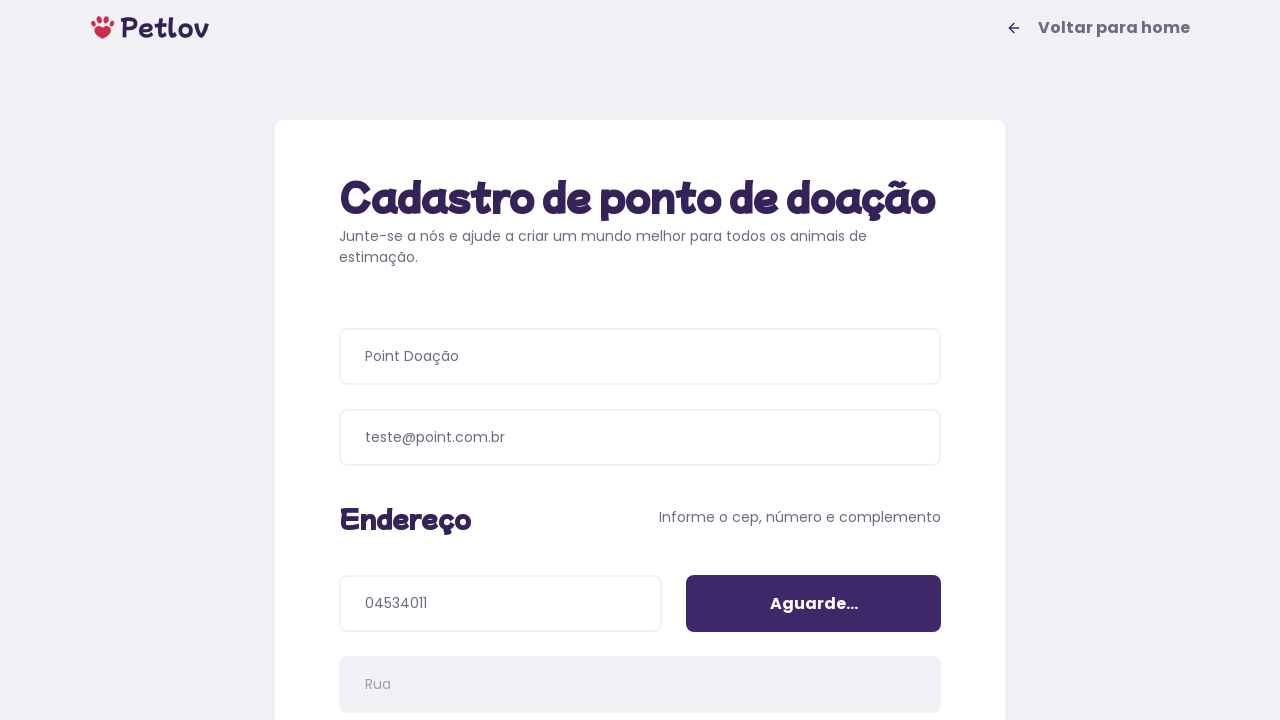

Filled address number with '1000' on input[name=addressNumber]
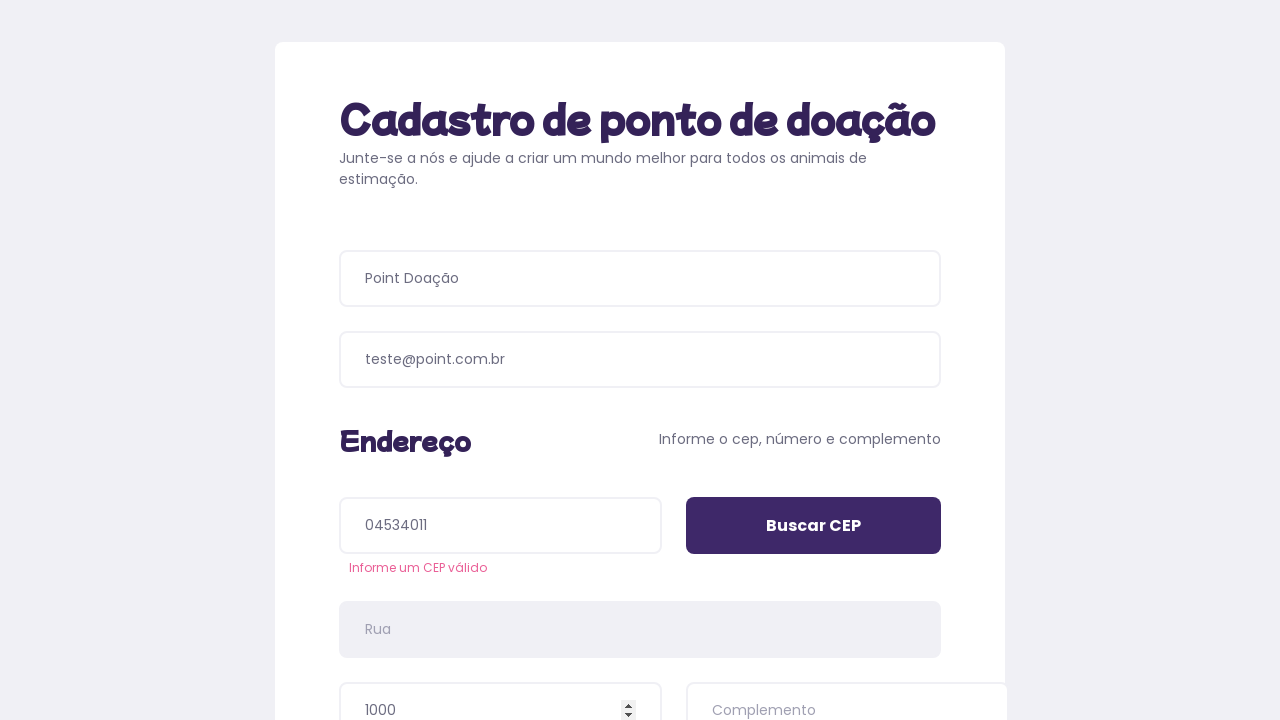

Filled address details with 'Prédio Azul' on input[name=addressDetails]
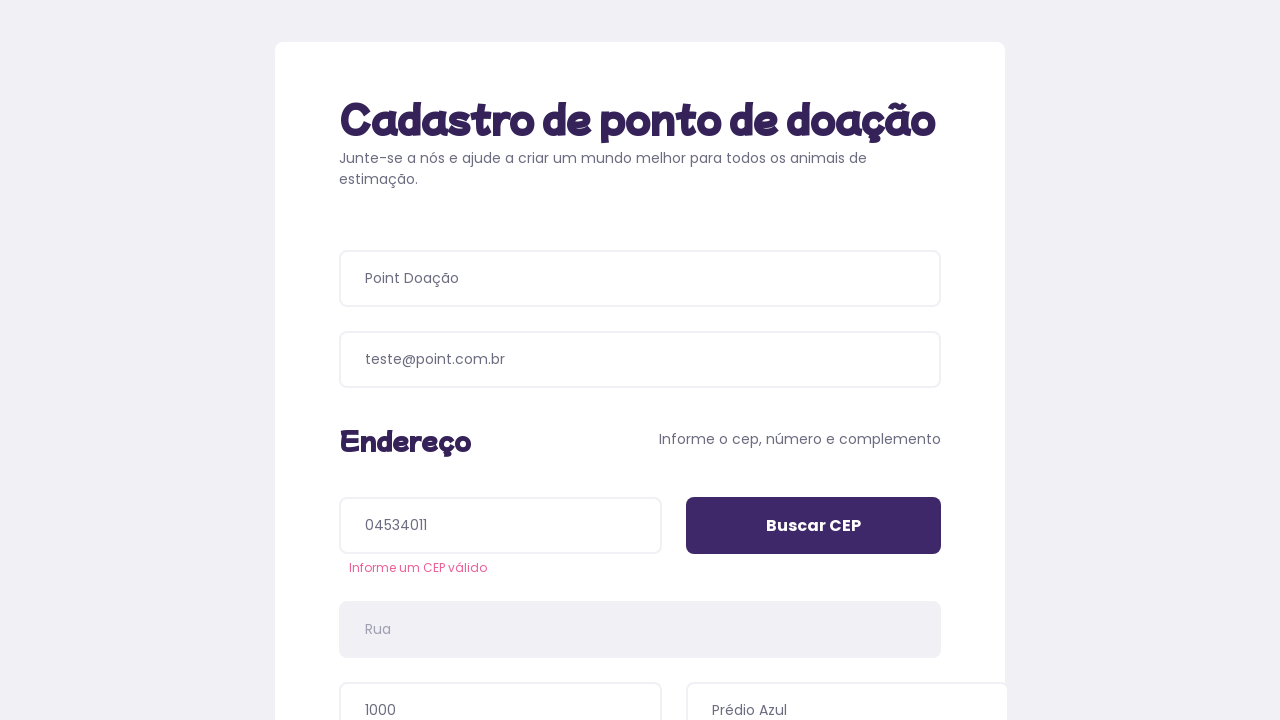

Selected 'Cachorros' (Dogs) as pet type at (486, 390) on //span[text()="Cachorros"]/..
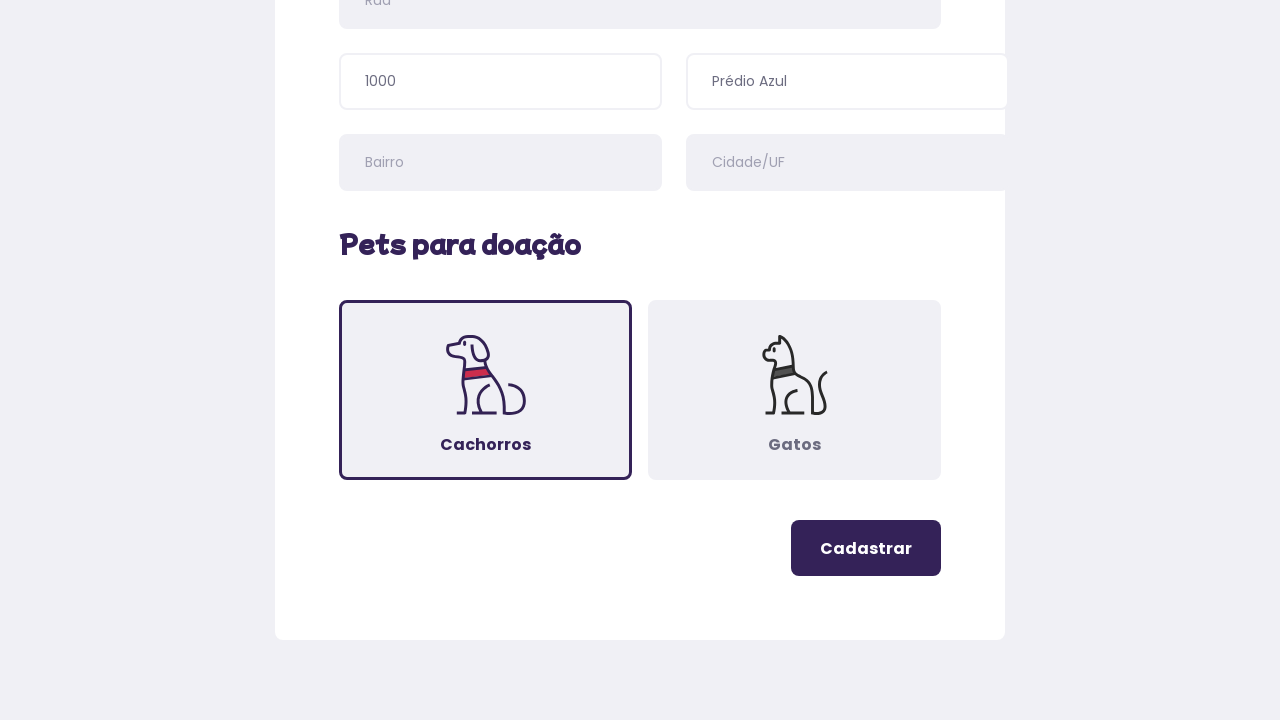

Clicked register button to submit form at (866, 548) on .button-register
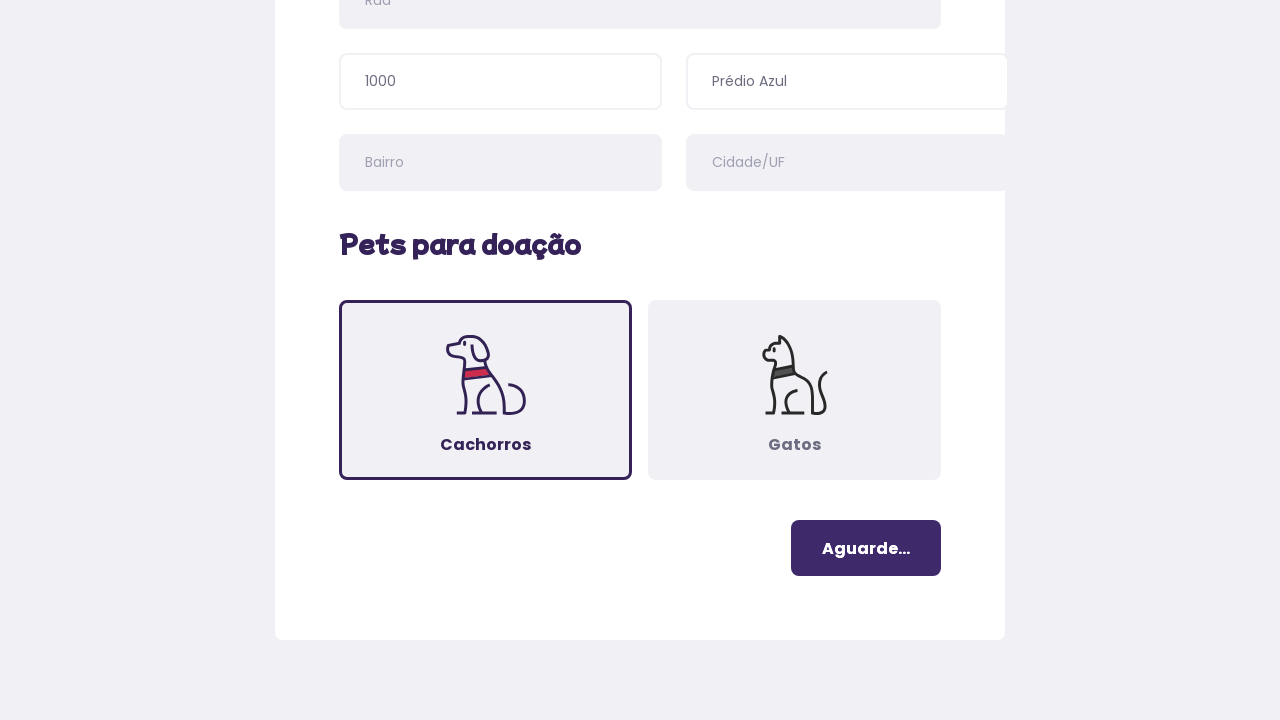

Success message appeared, donation point registration completed
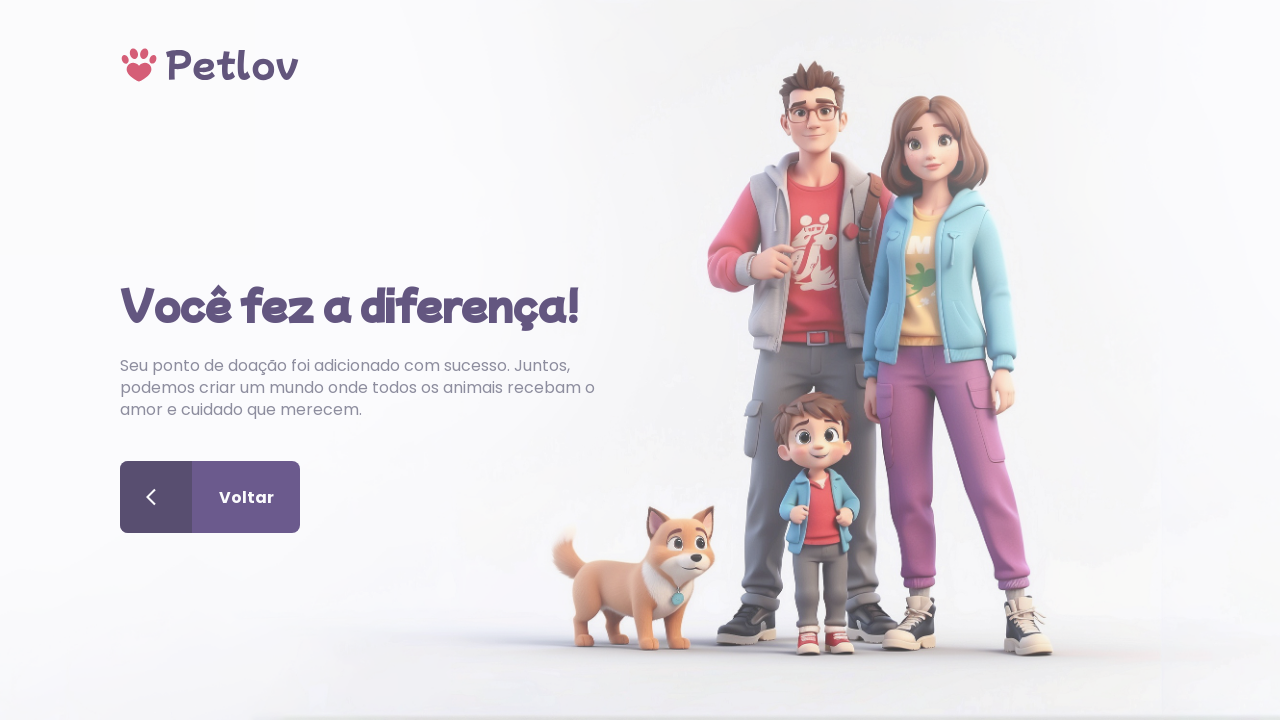

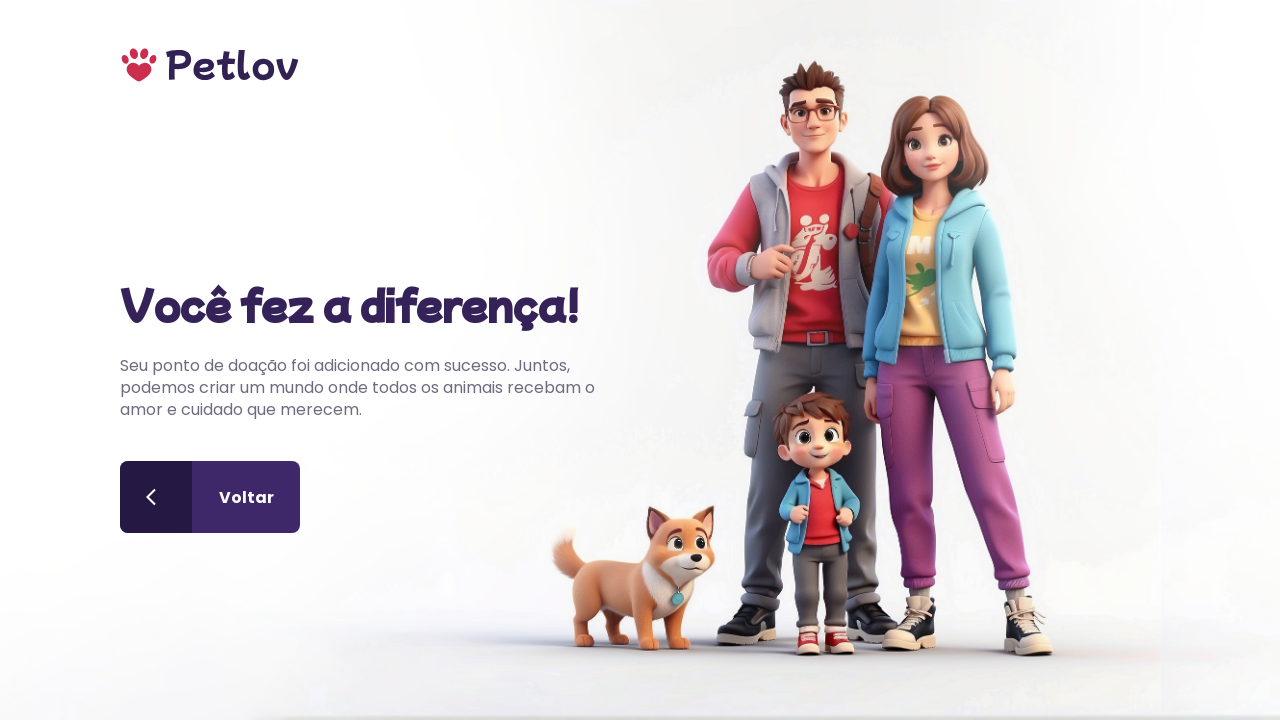